Tests a signature pad web application by drawing a shape on the canvas using mouse drag actions, then clicking the clear button to reset the drawing.

Starting URL: http://szimek.github.io/signature_pad/

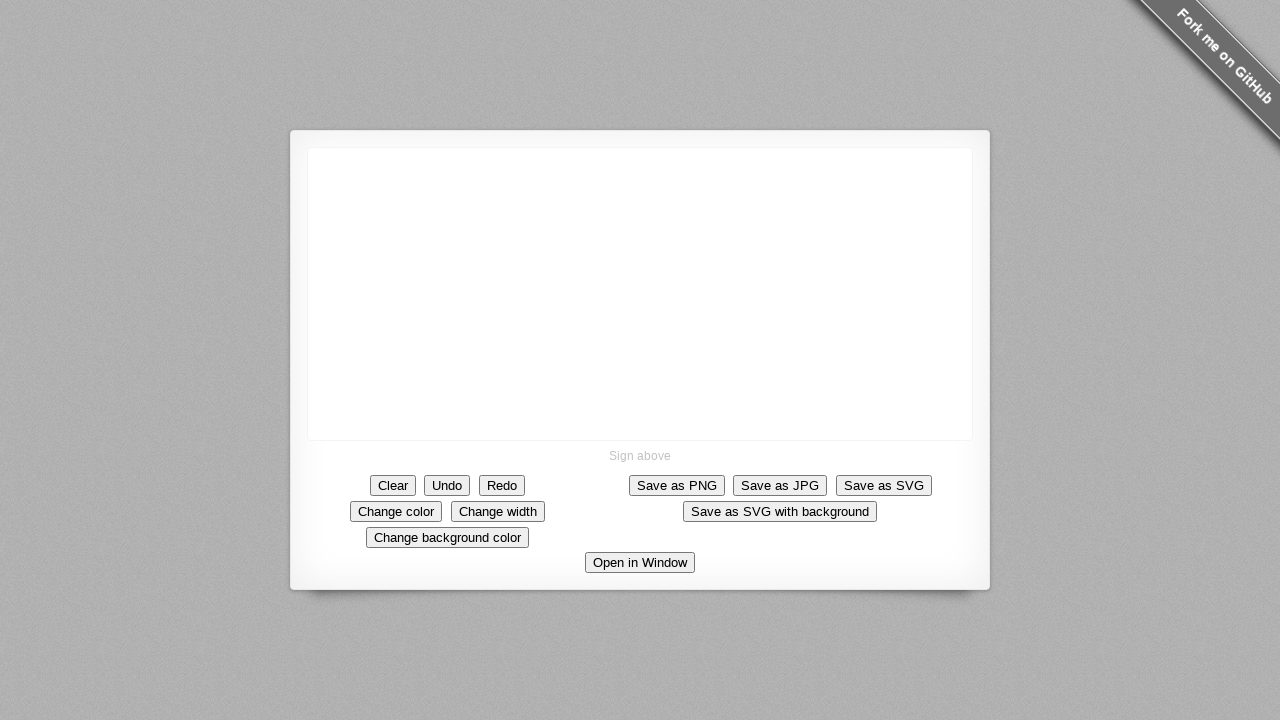

Located canvas element and ensured it is ready
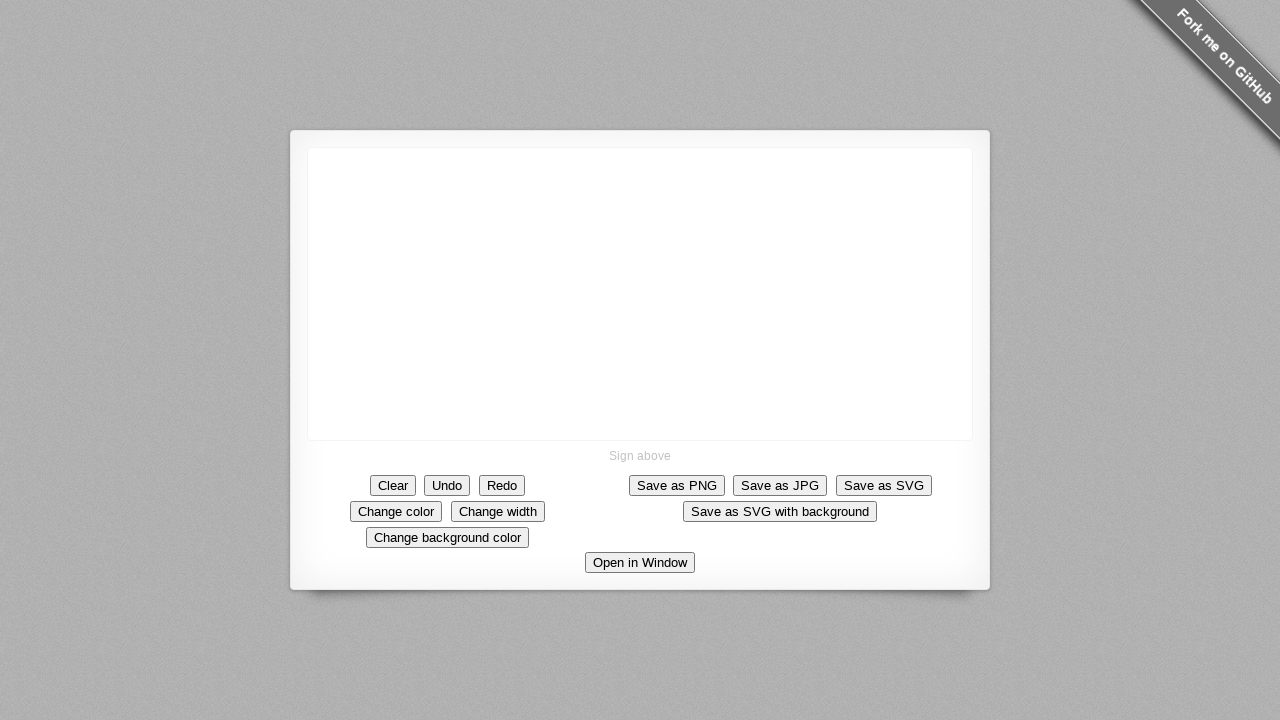

Retrieved canvas bounding box coordinates
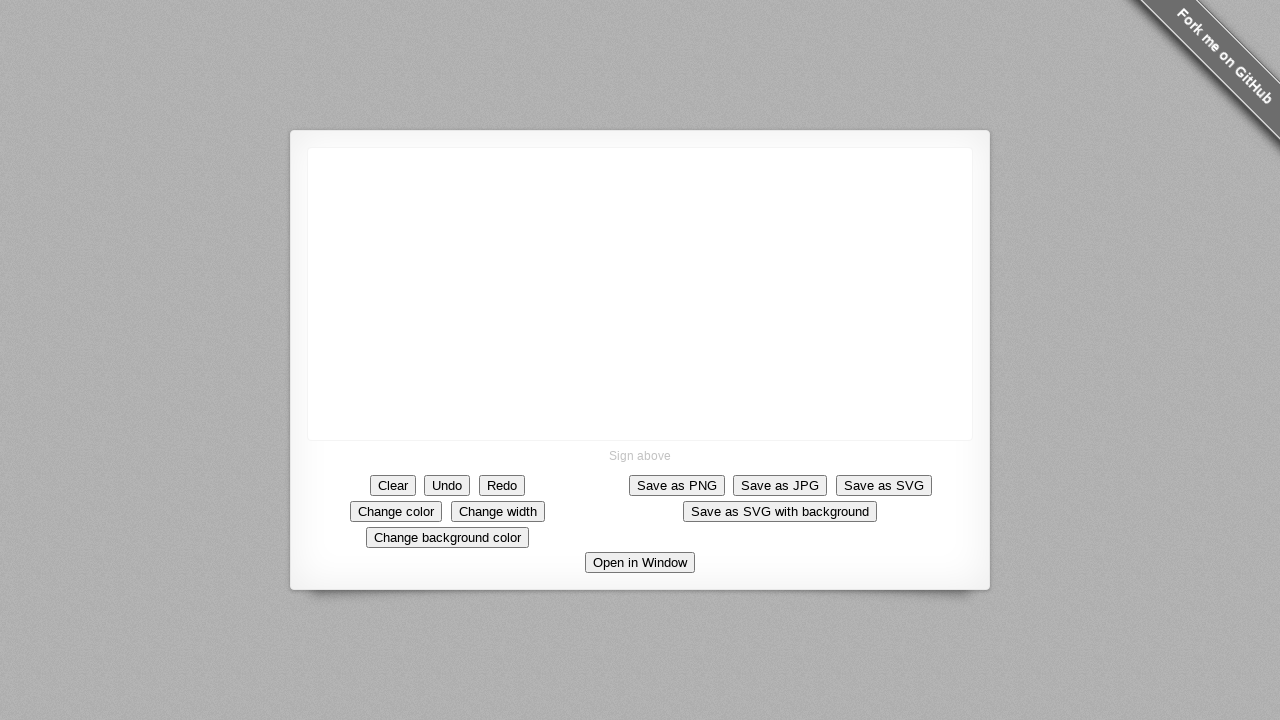

Moved mouse to initial drawing position on canvas at (408, 248)
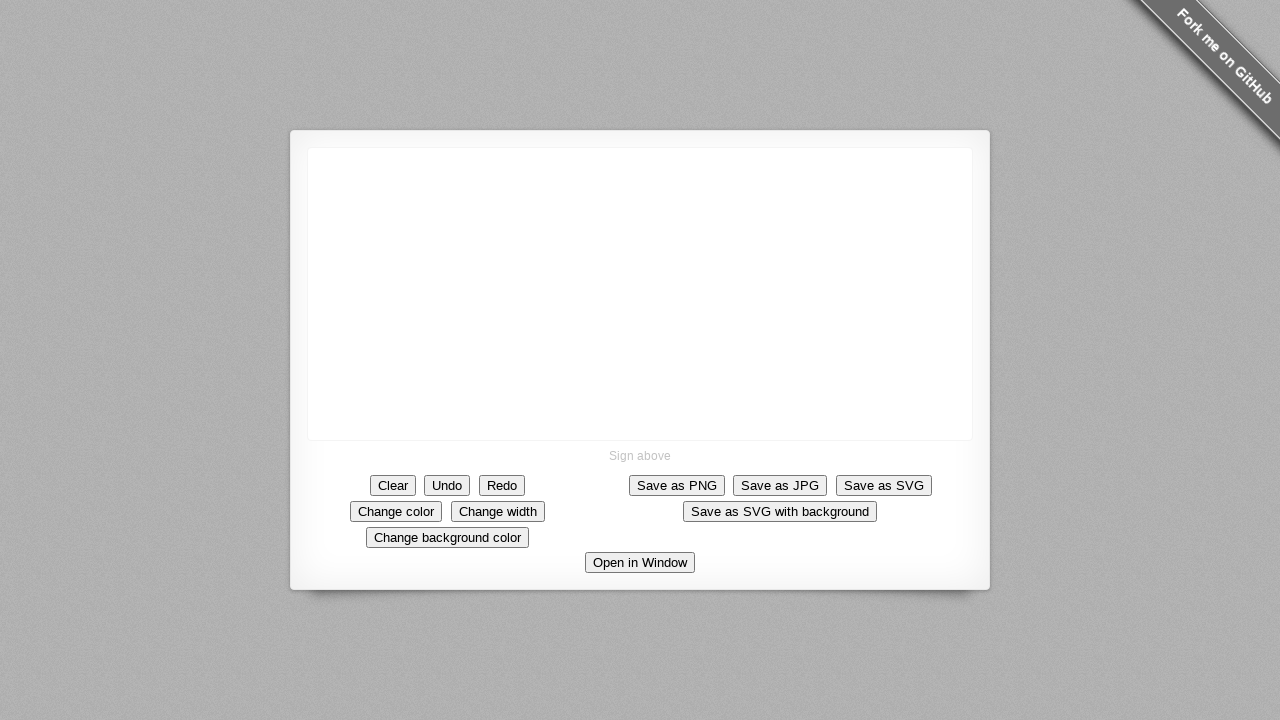

Pressed mouse button down to start drawing at (408, 248)
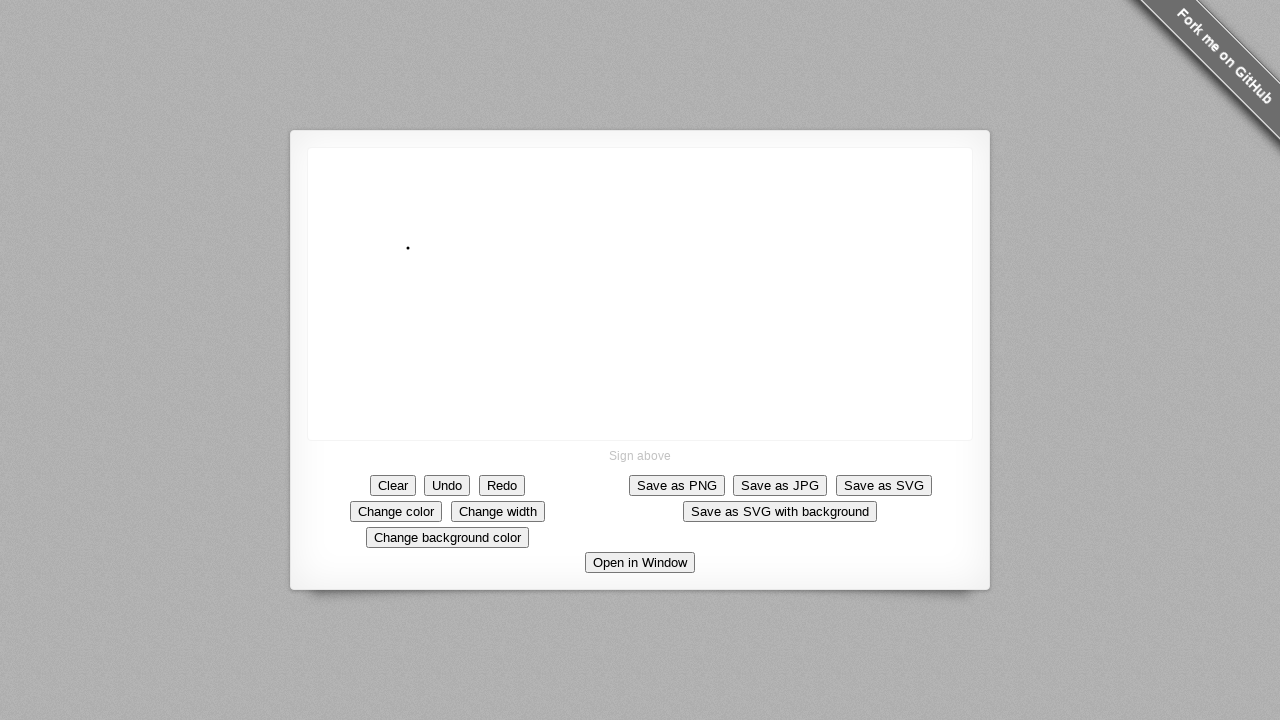

Dragged mouse to middle point of shape at (608, 368)
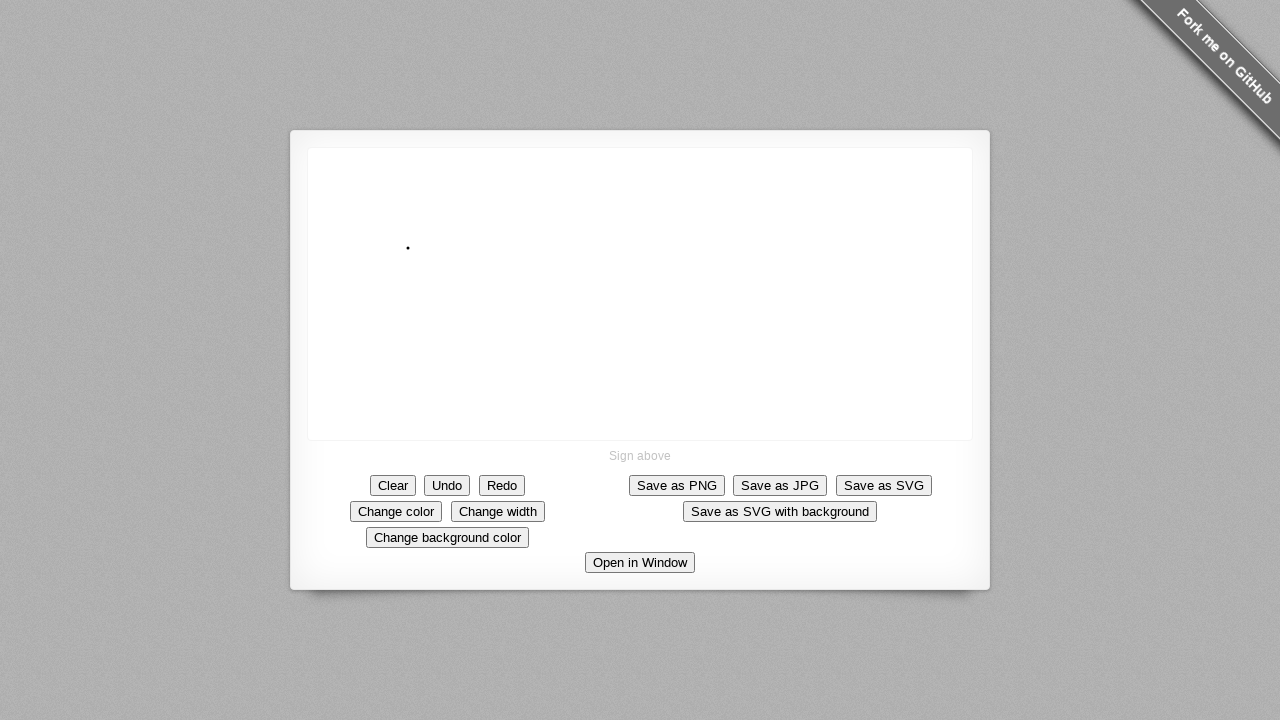

Dragged mouse to final point of shape at (728, 488)
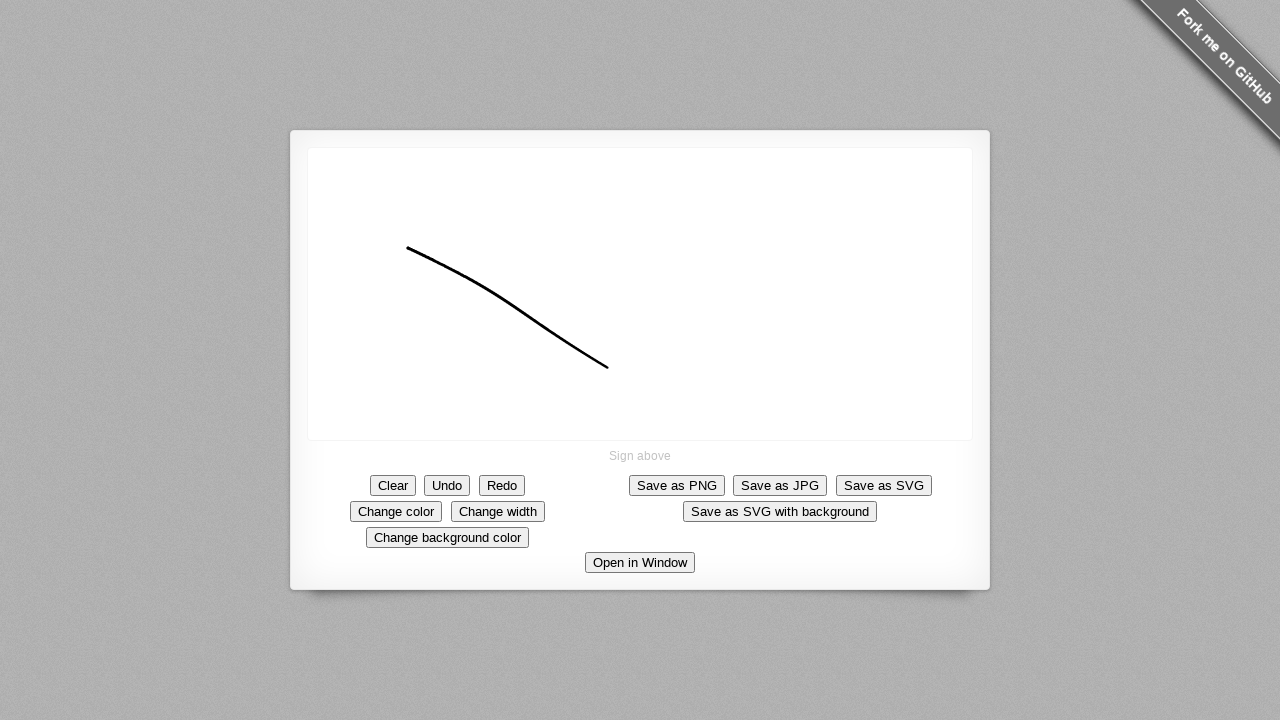

Released mouse button to complete drawing the shape at (728, 488)
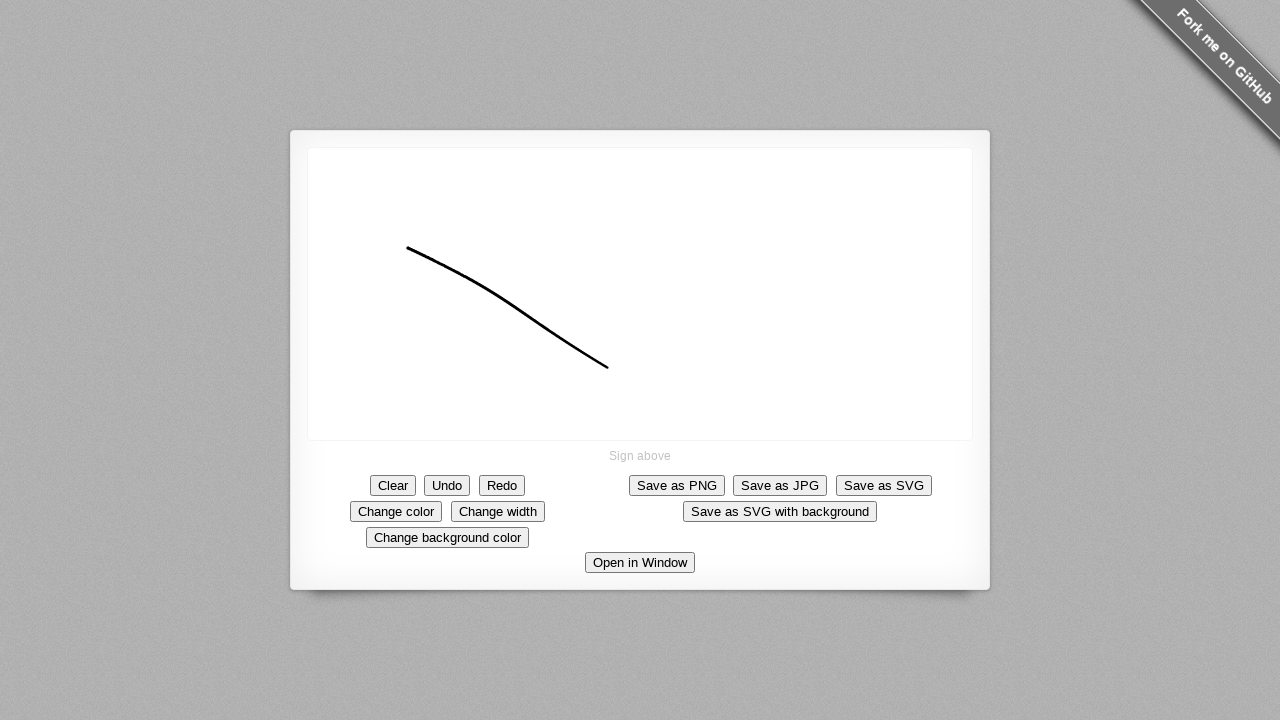

Clicked clear button to reset the signature pad at (393, 485) on button.clear
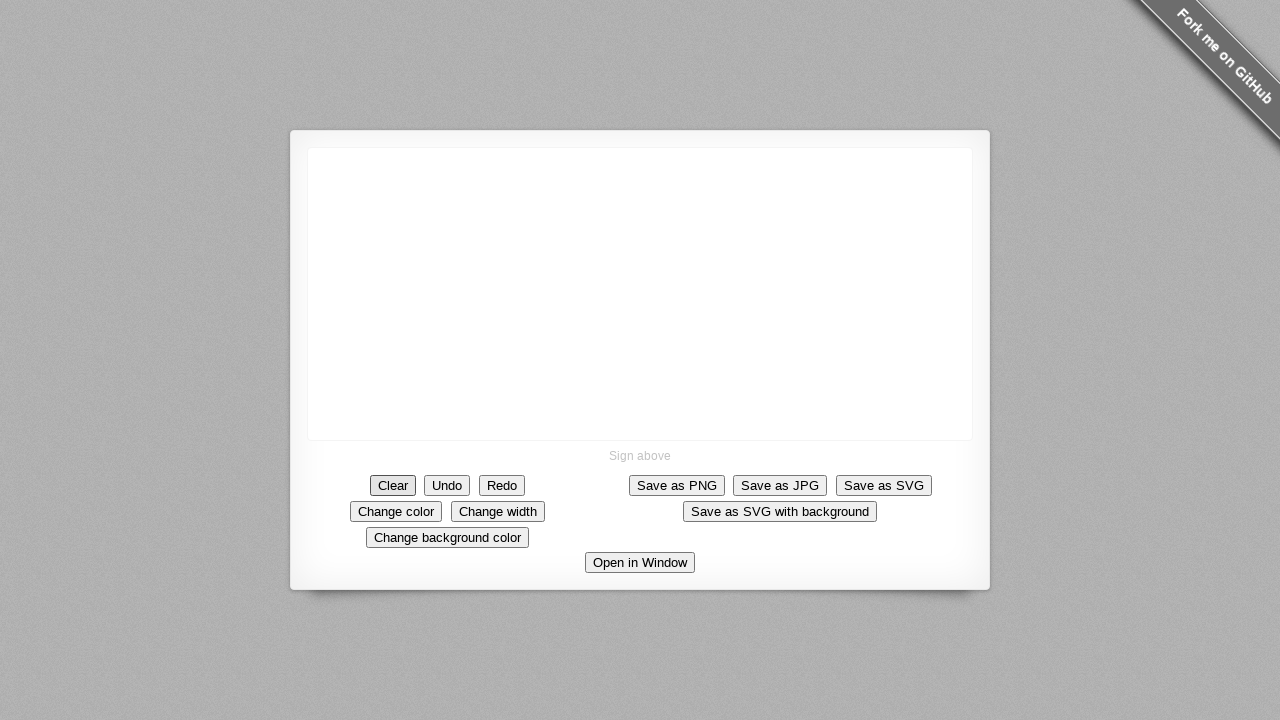

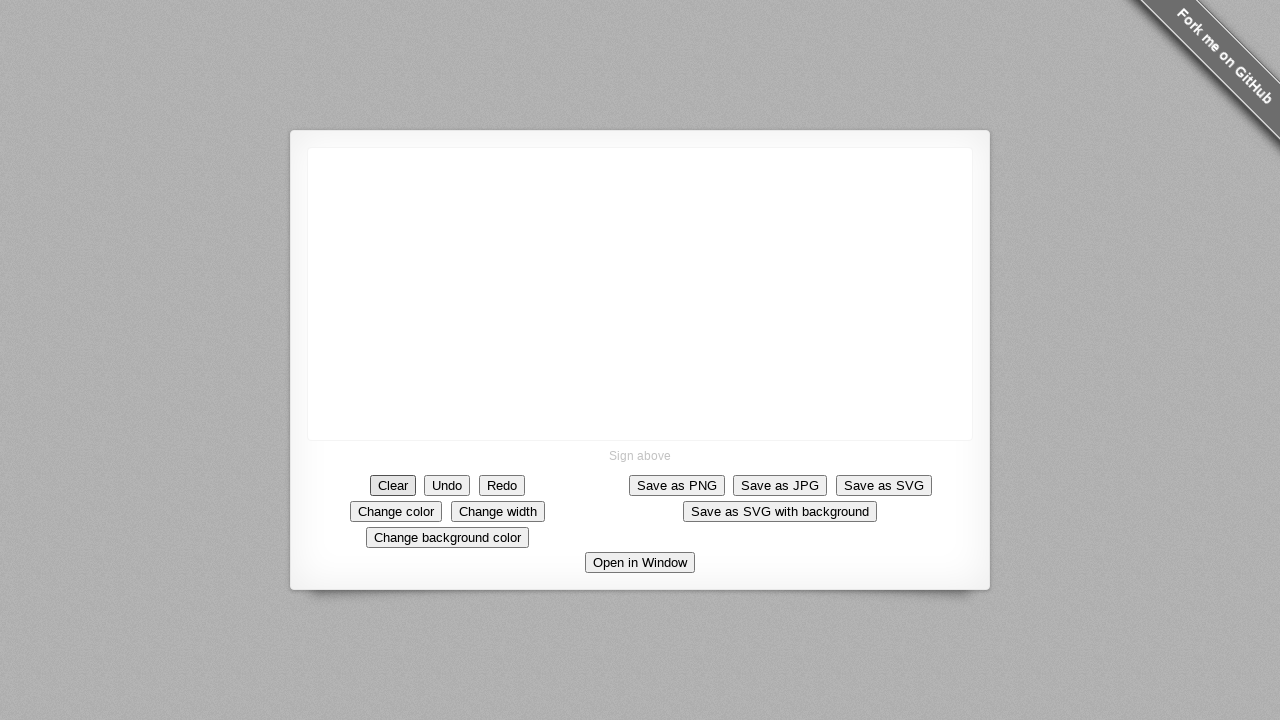